Tests drag and drop functionality on jQuery UI demo page by switching to an iframe and dragging an element to a target drop zone

Starting URL: https://jqueryui.com/droppable/

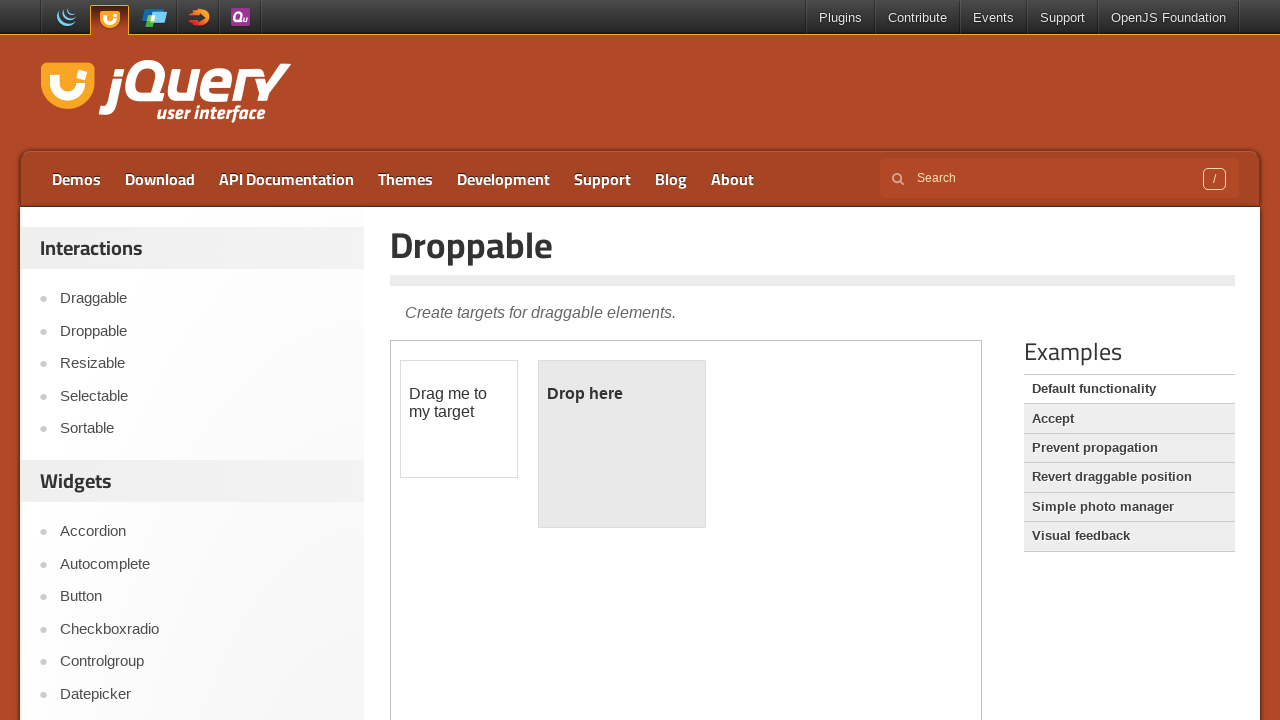

Navigated to jQuery UI droppable demo page
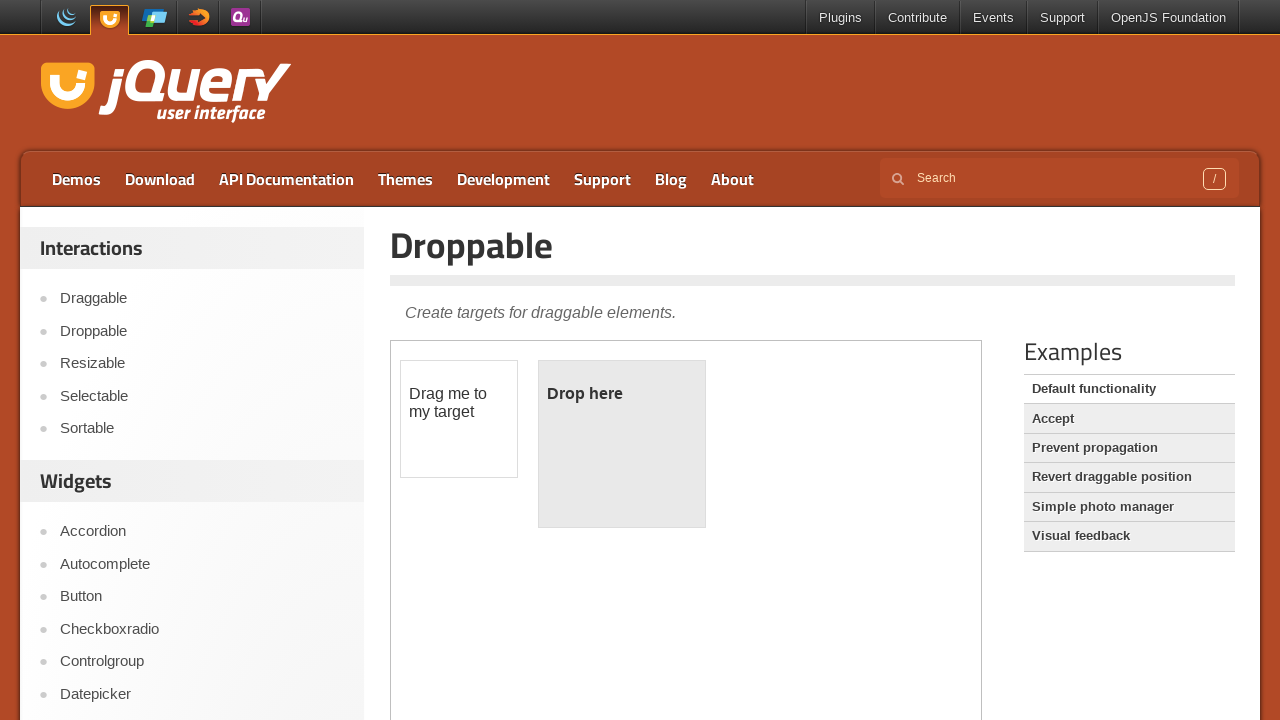

Located iframe with class 'demo-frame'
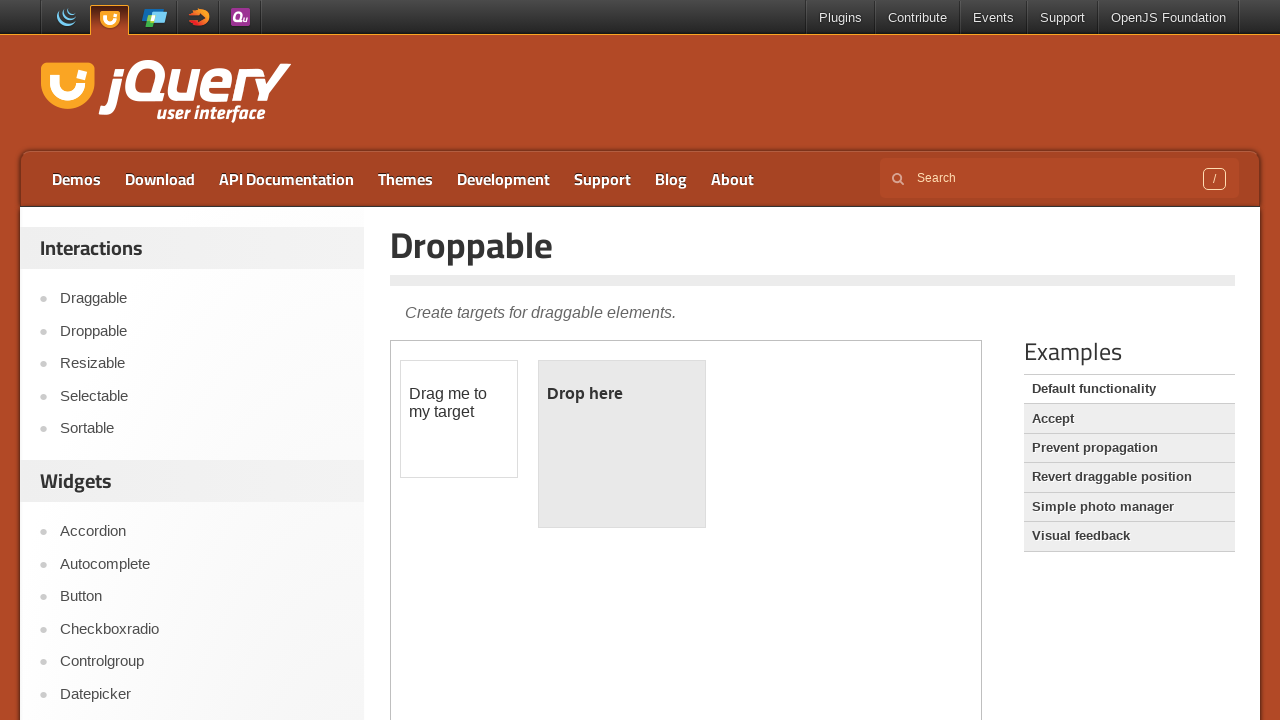

Clicked on draggable element at (459, 419) on .demo-frame >> internal:control=enter-frame >> #draggable
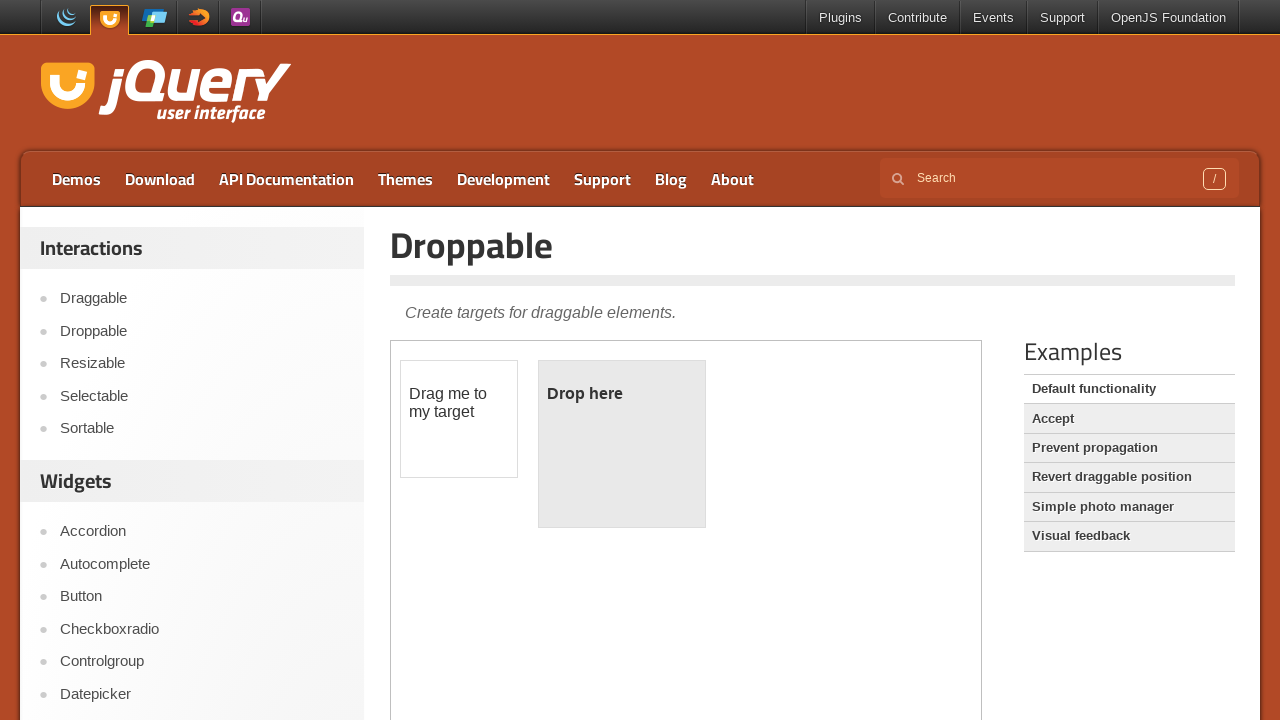

Dragged element from draggable to droppable drop zone at (622, 444)
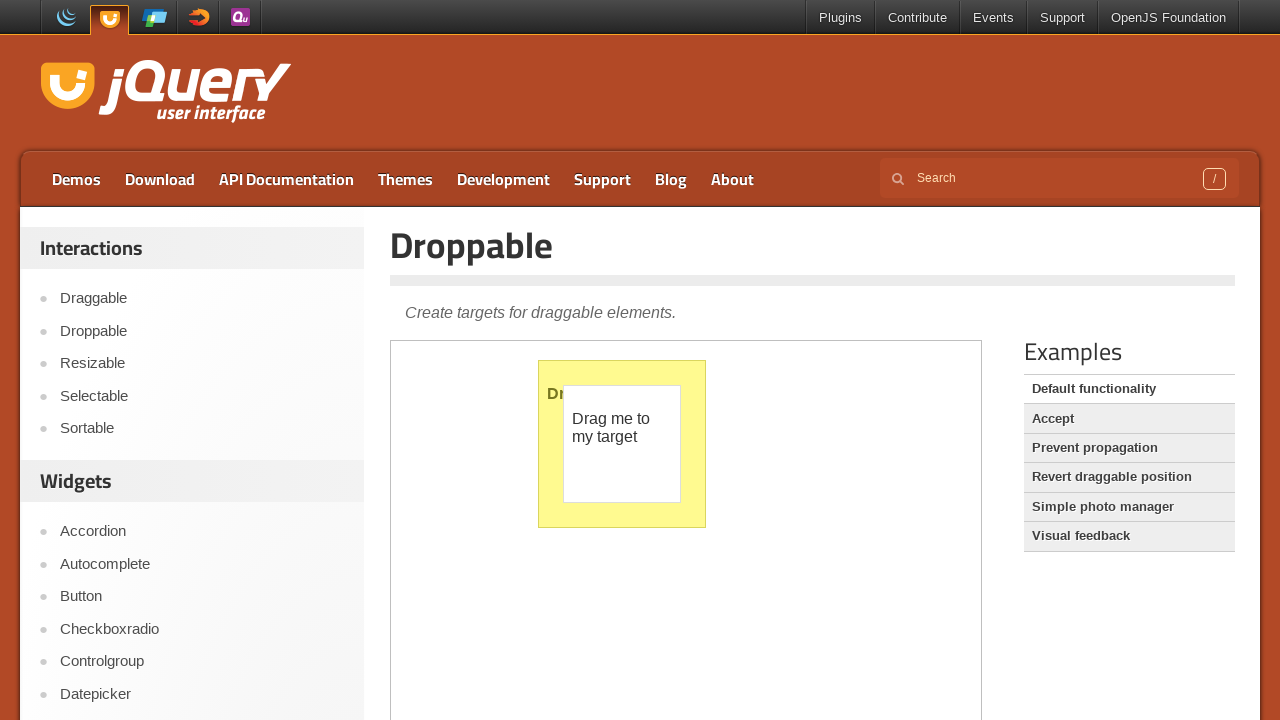

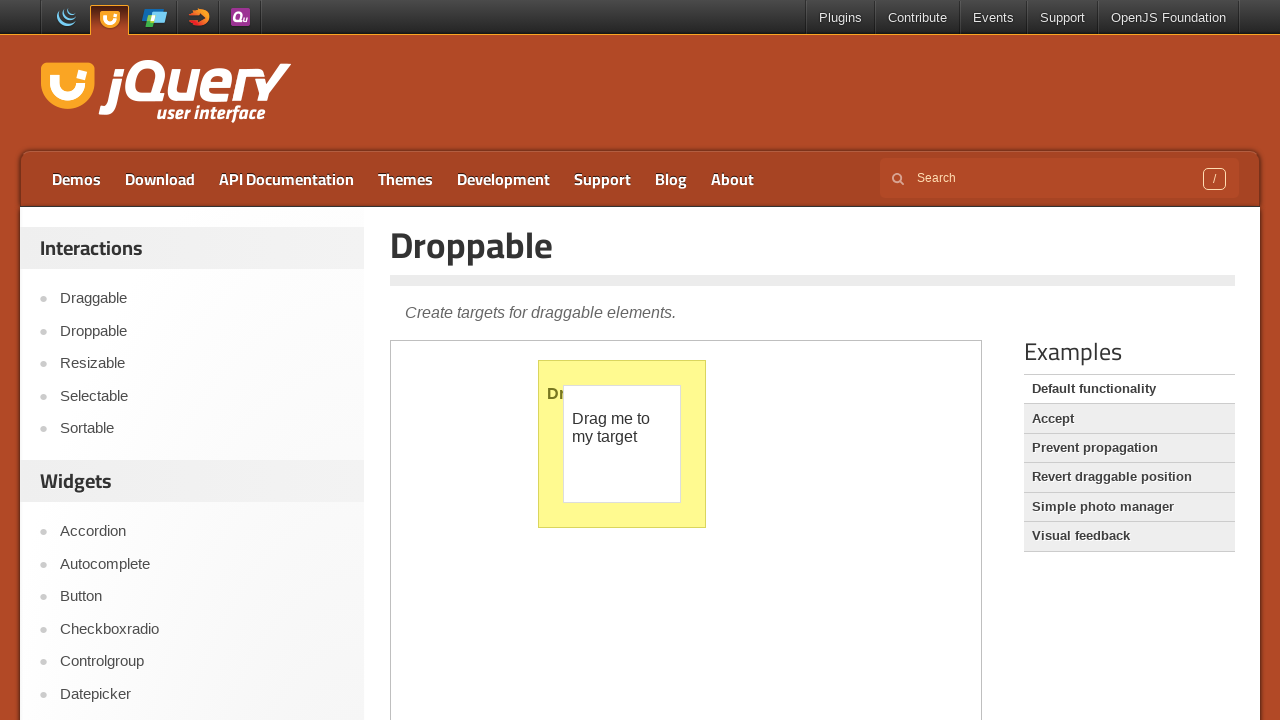